Double-clicks a button to trigger an event and verifies the resulting text change

Starting URL: https://automationfc.github.io/basic-form/index.html

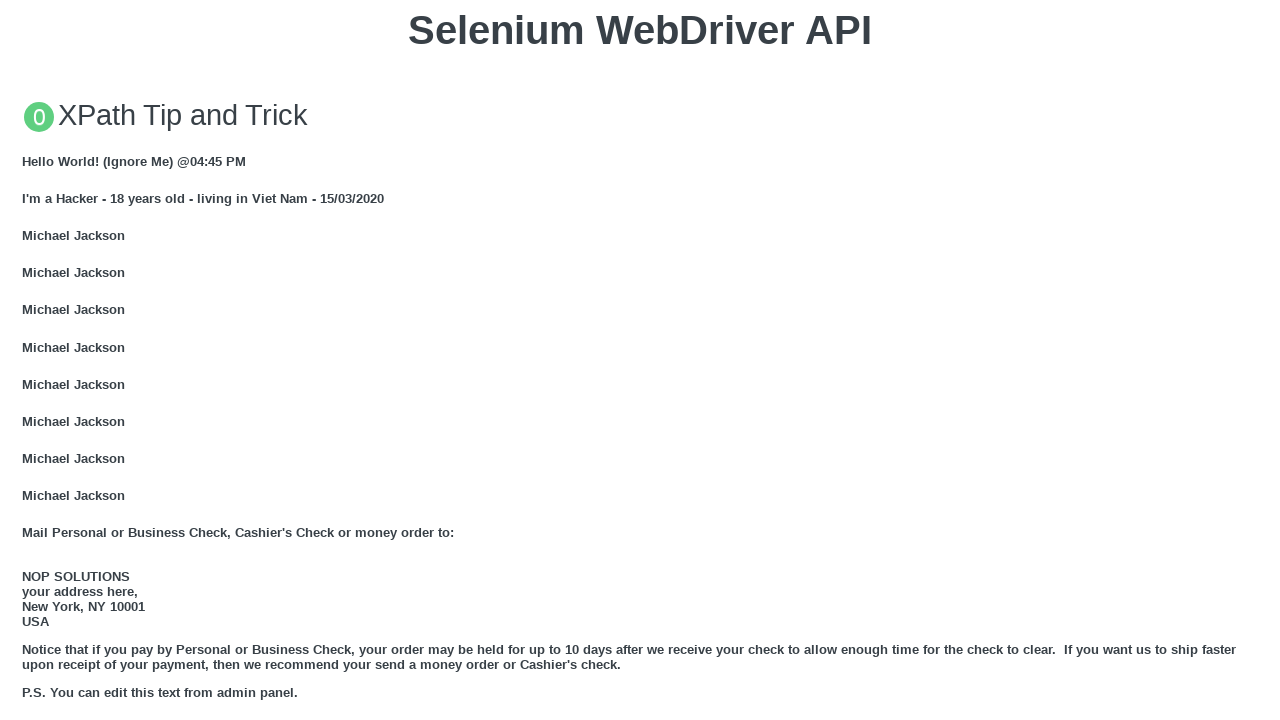

Navigated to basic form page
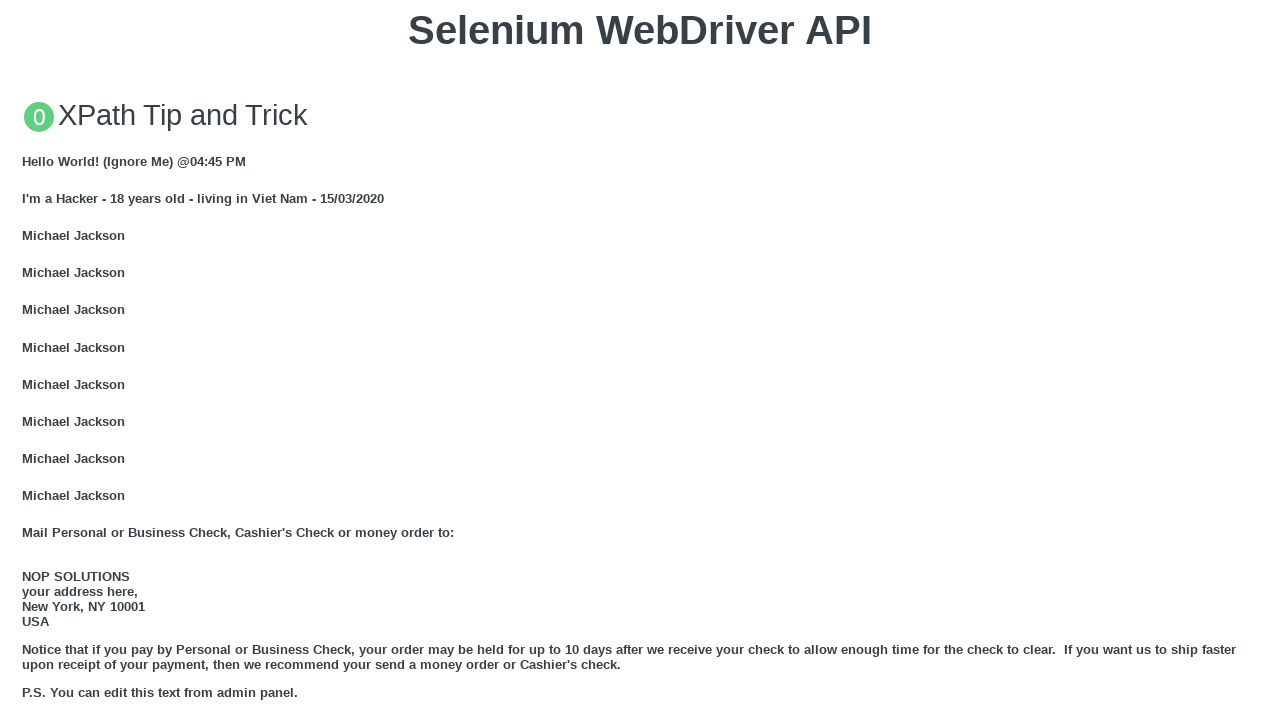

Double-clicked the button to trigger doubleClickMe() event at (640, 361) on xpath=//button[@ondblclick='doubleClickMe()']
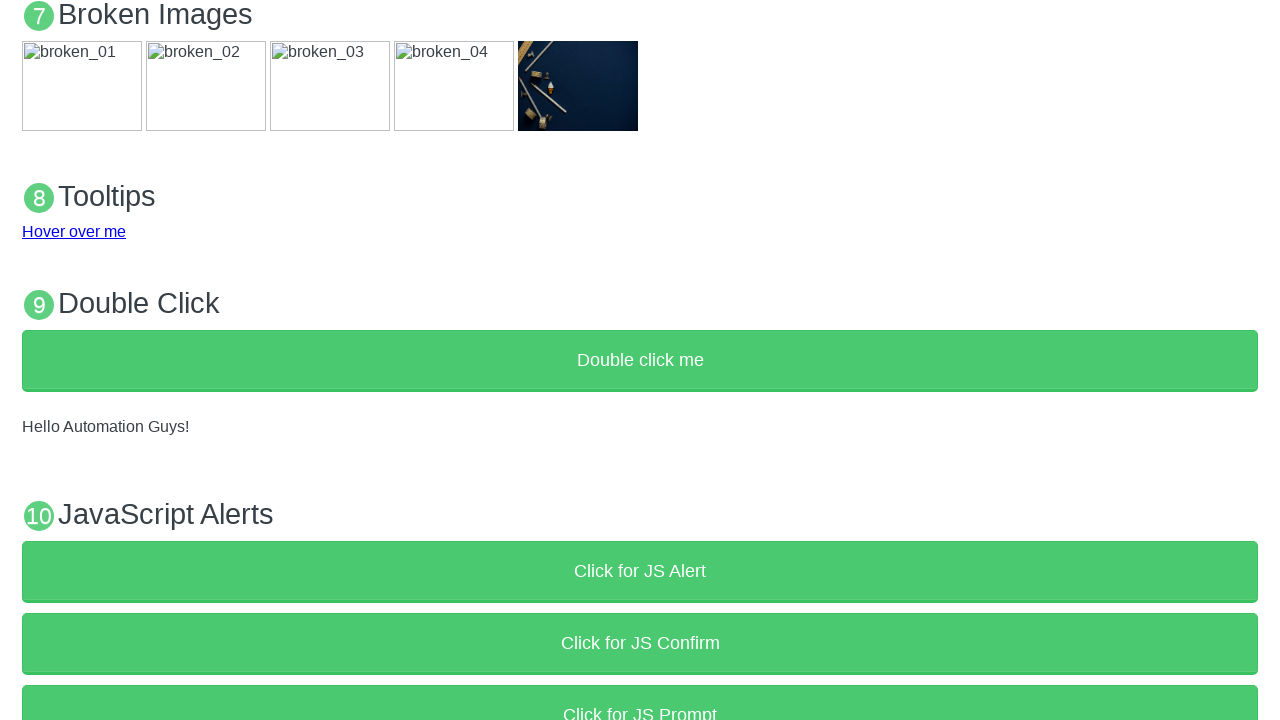

Verified that demo text changed to 'Hello Automation Guys!'
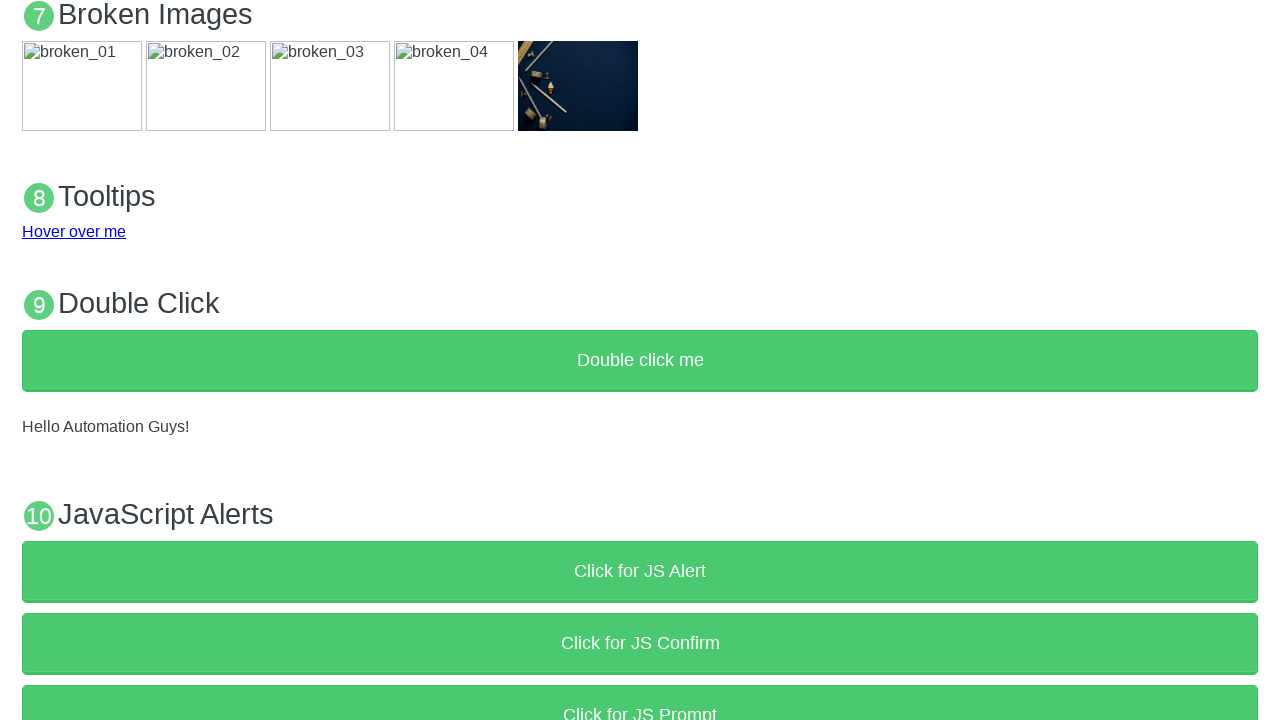

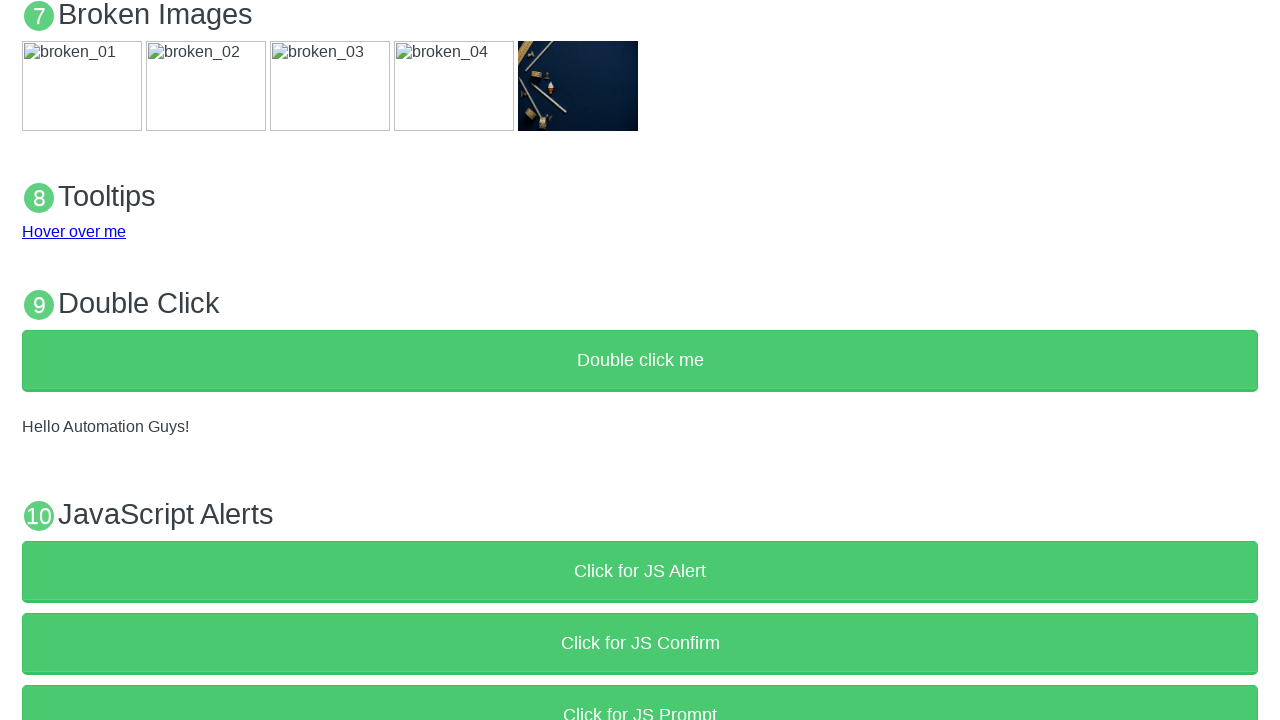